Tests the jQuery UI resizable component by switching to the demo iframe and dragging the resize handle to expand the resizable element by 100 pixels horizontally and 50 pixels vertically.

Starting URL: https://jqueryui.com/resizable

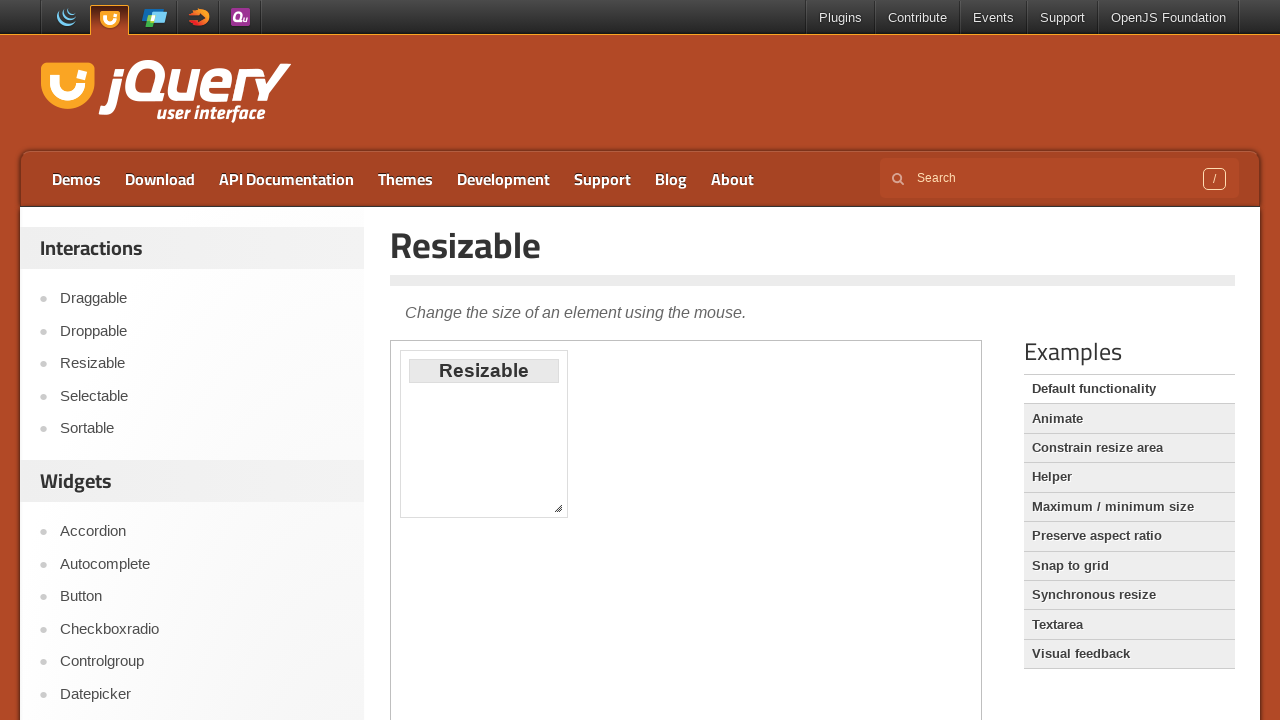

Navigated to jQuery UI resizable demo page
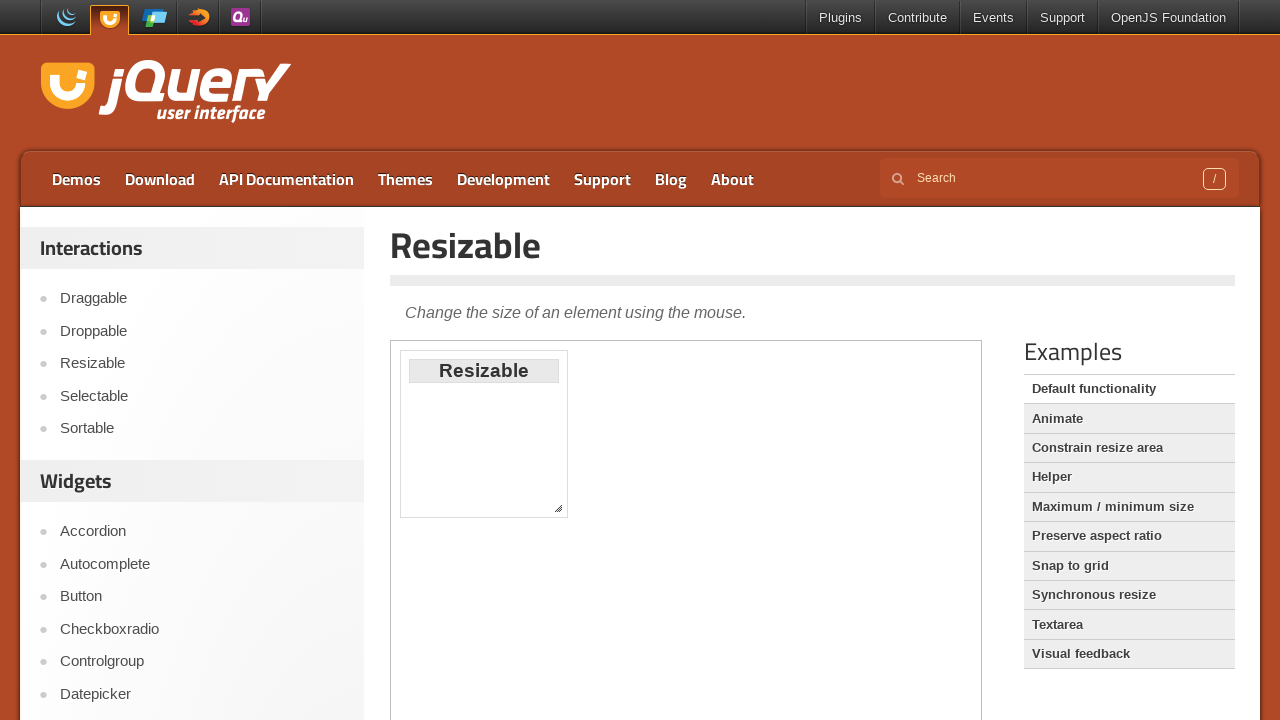

Located and switched to demo iframe
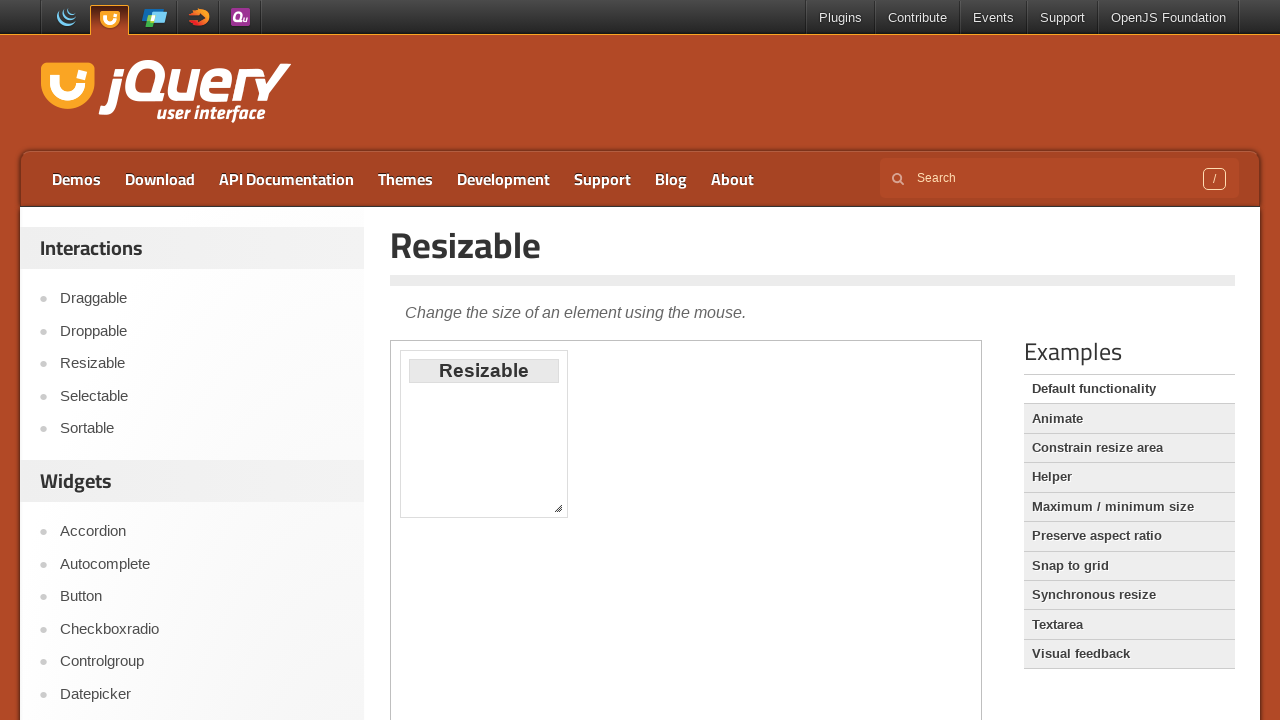

Located southeast resize handle
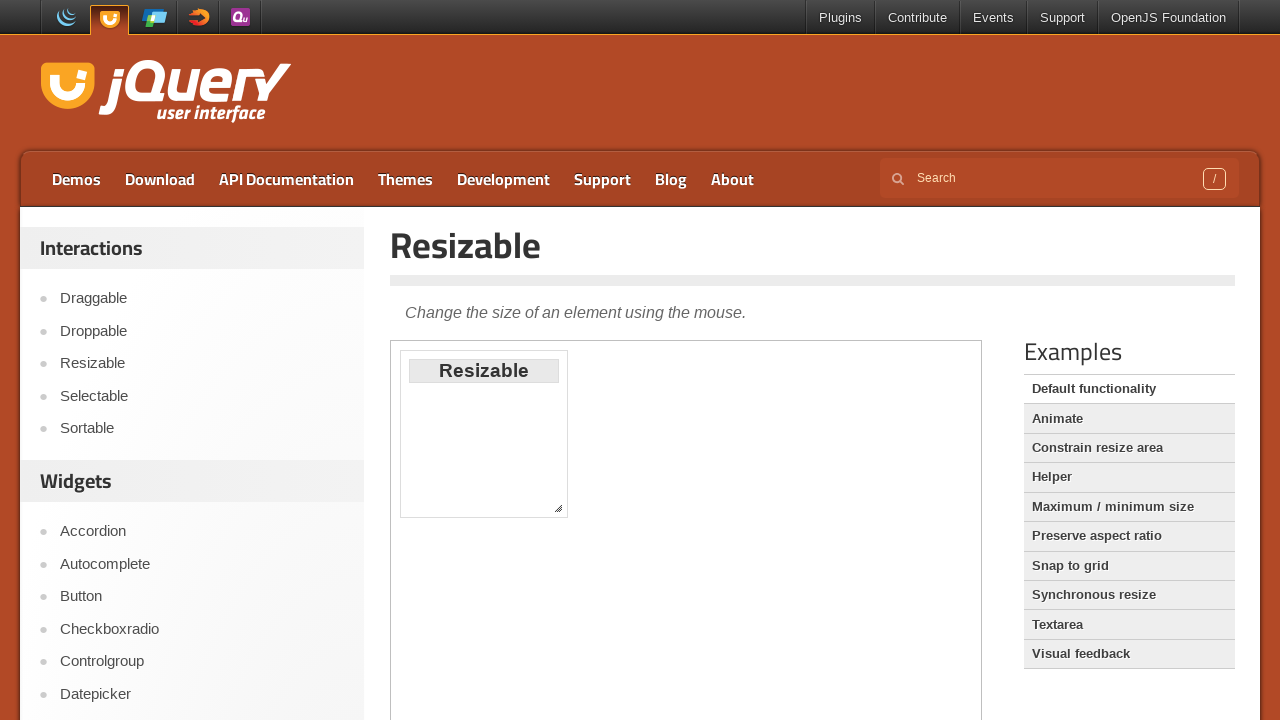

Retrieved bounding box of resize handle
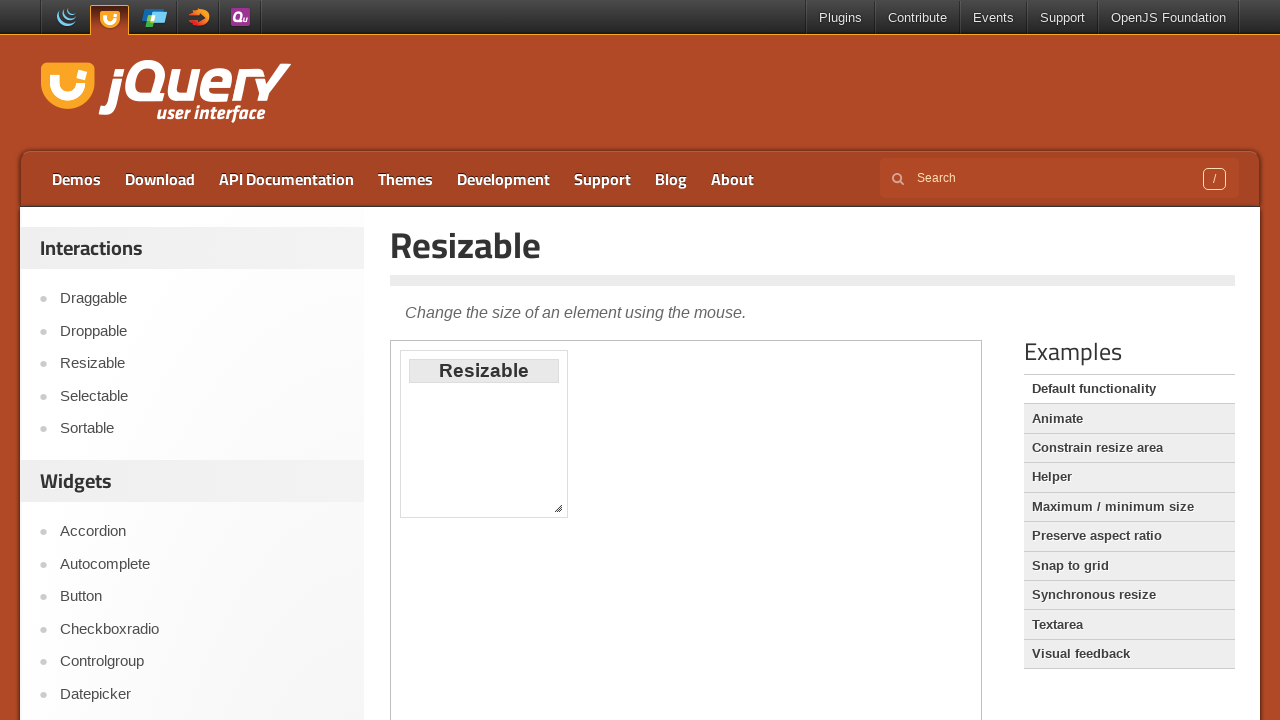

Moved mouse to center of resize handle at (558, 508)
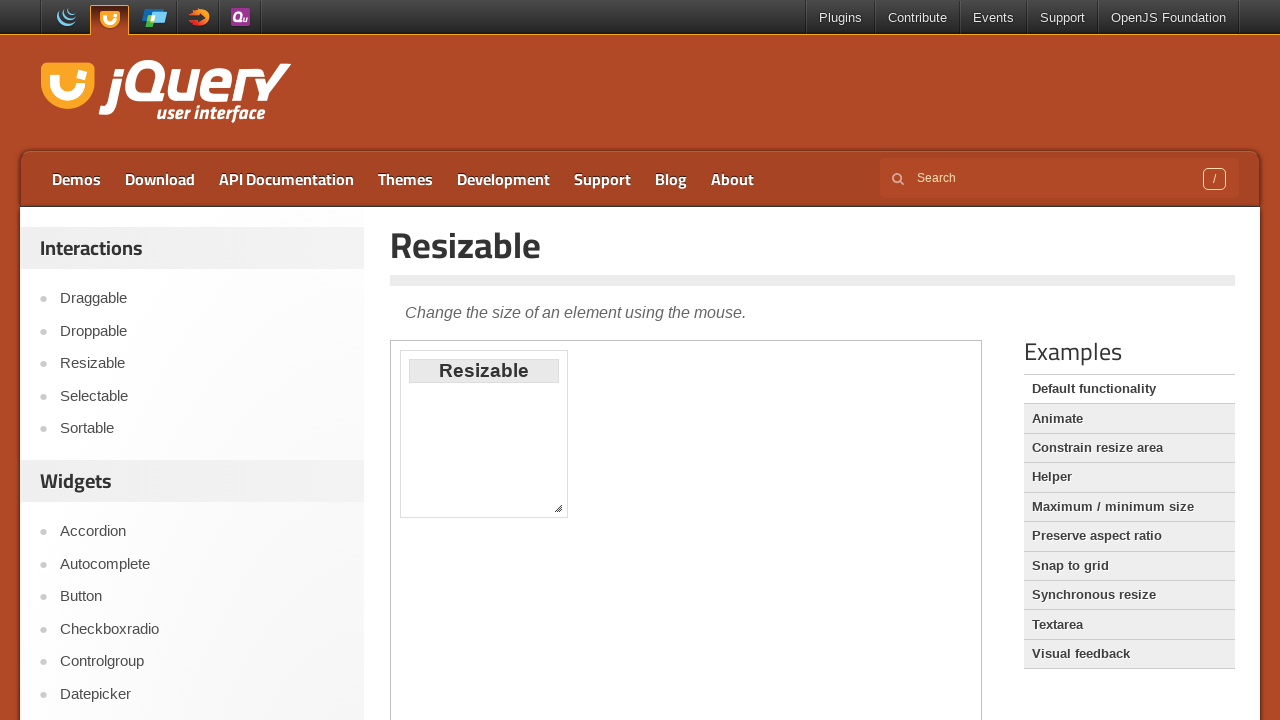

Pressed mouse button down on resize handle at (558, 508)
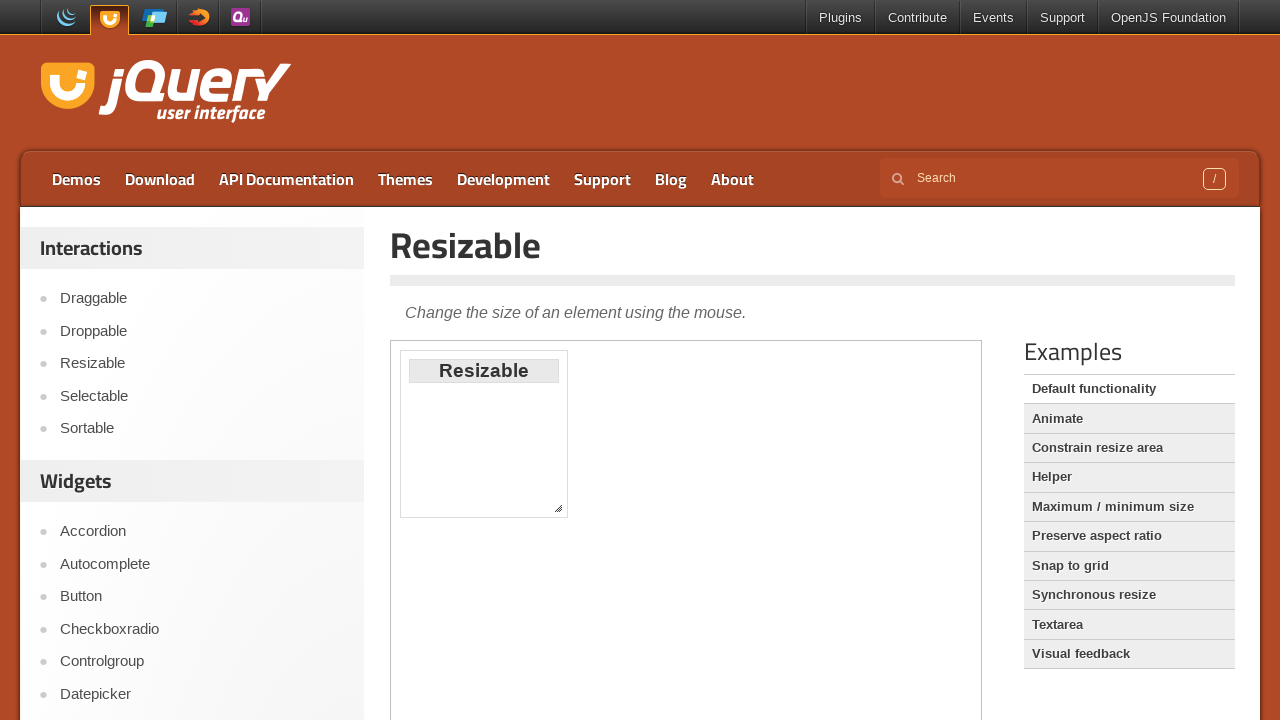

Dragged resize handle 100 pixels horizontally and 50 pixels vertically at (658, 558)
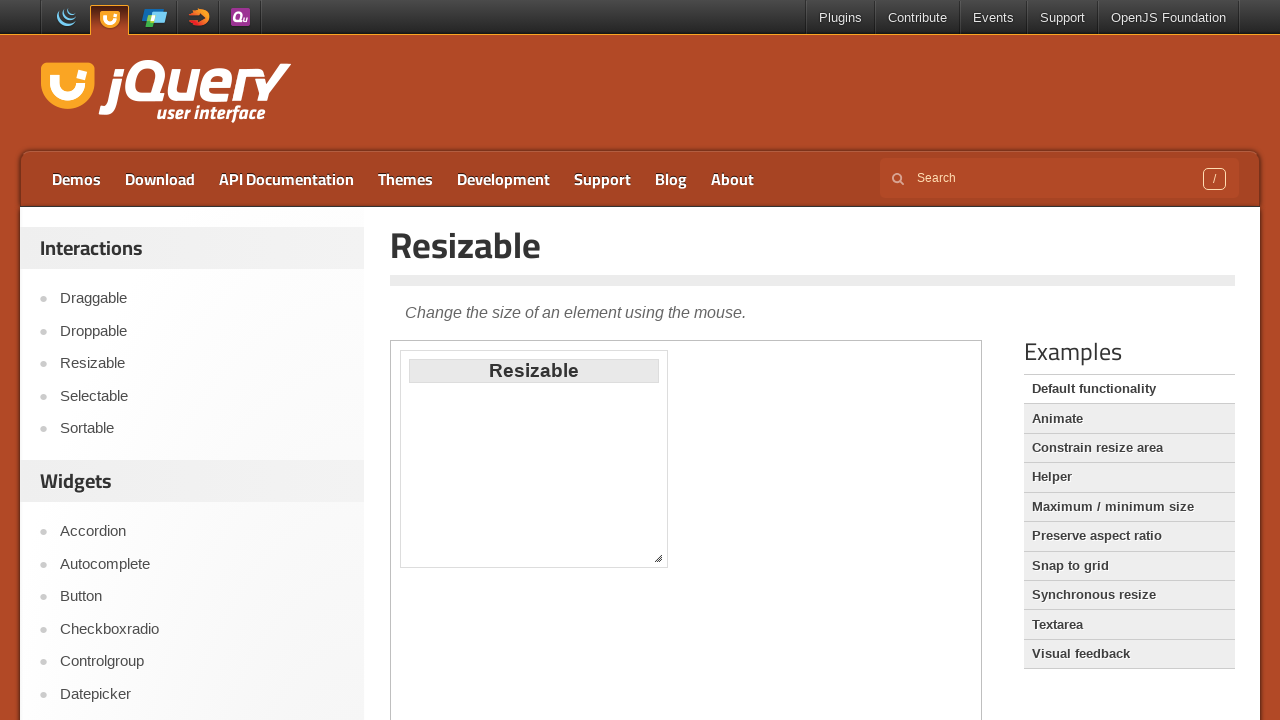

Released mouse button to complete resize operation at (658, 558)
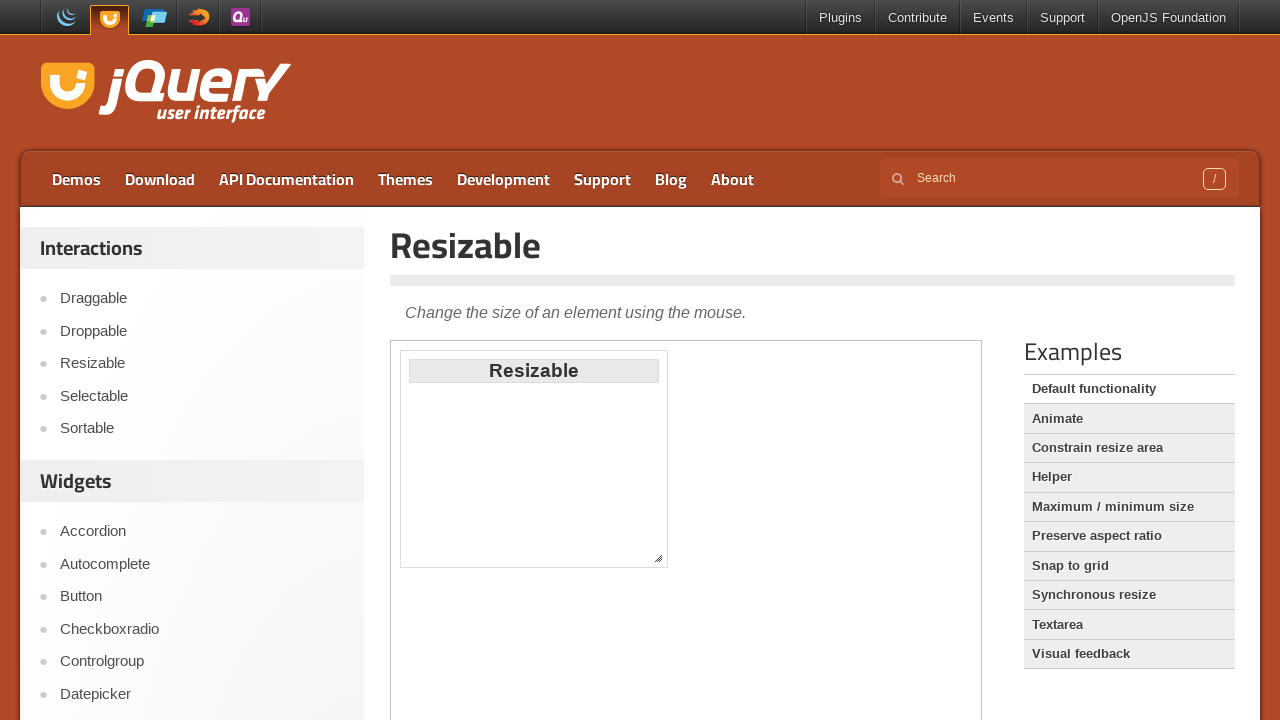

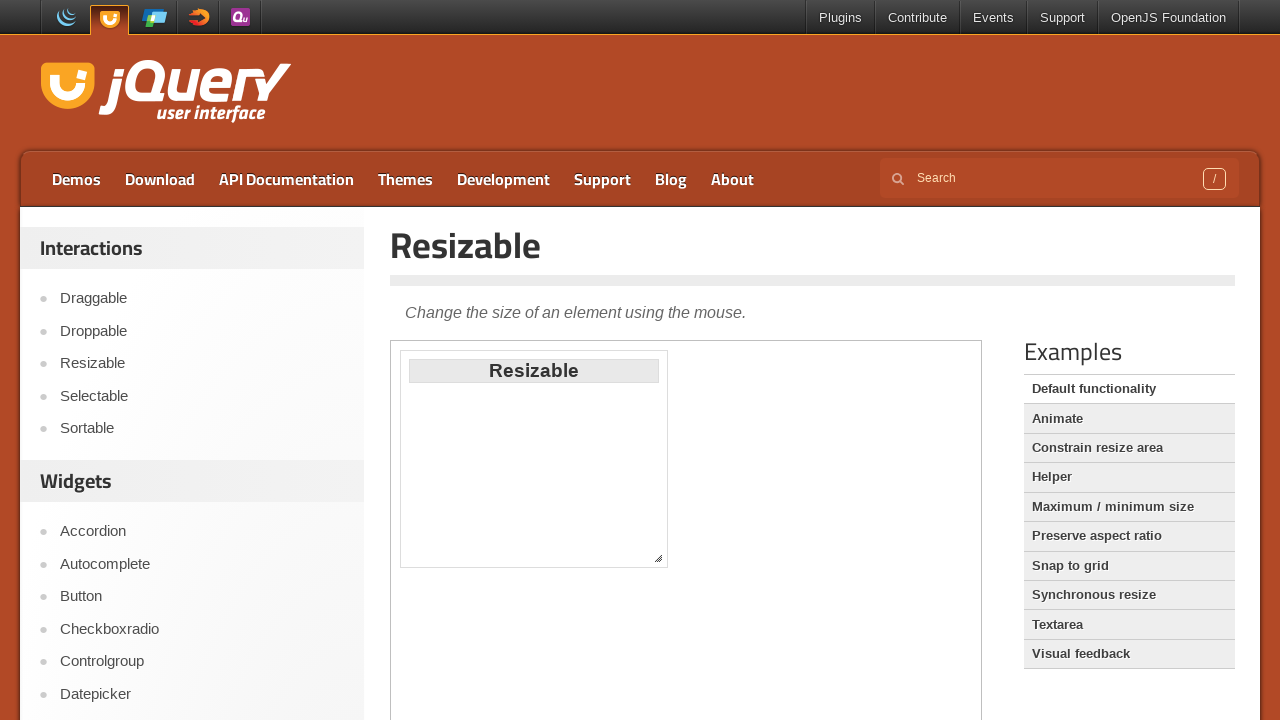